Navigates to a tables demo page and verifies that the table structure with rows and columns is present and accessible

Starting URL: https://the-internet.herokuapp.com/tables

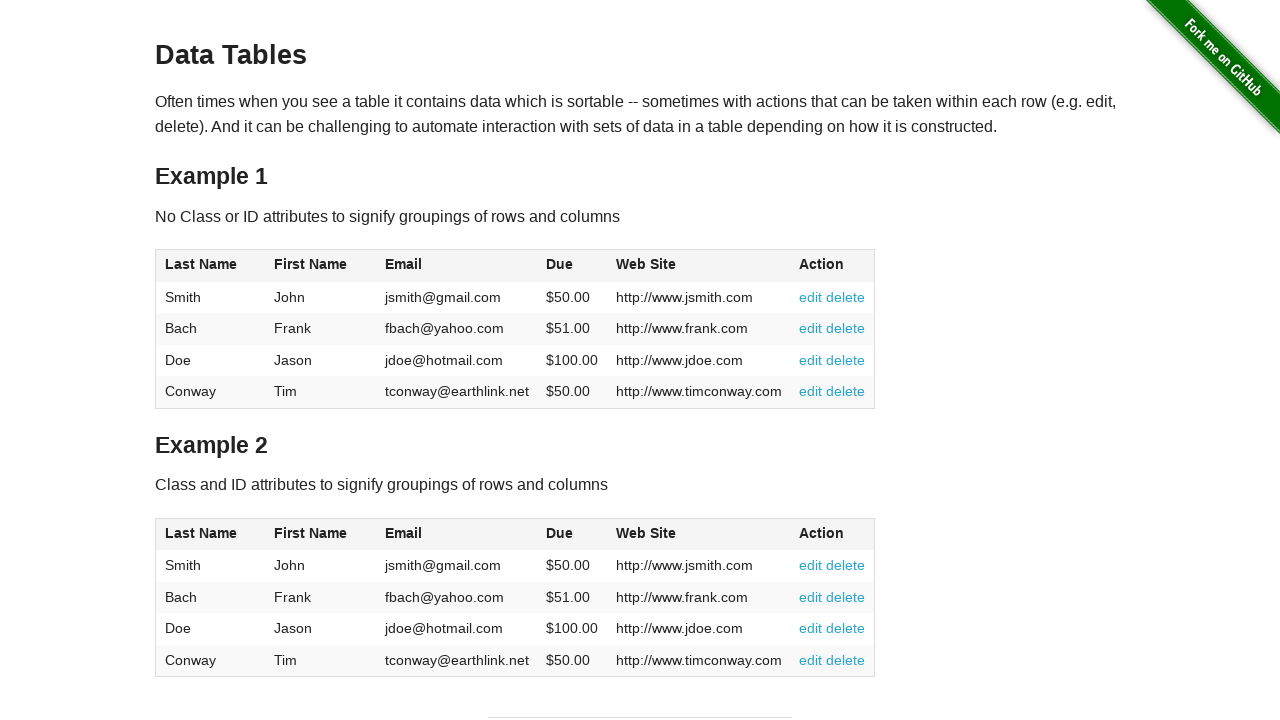

Navigated to tables demo page at https://the-internet.herokuapp.com/tables
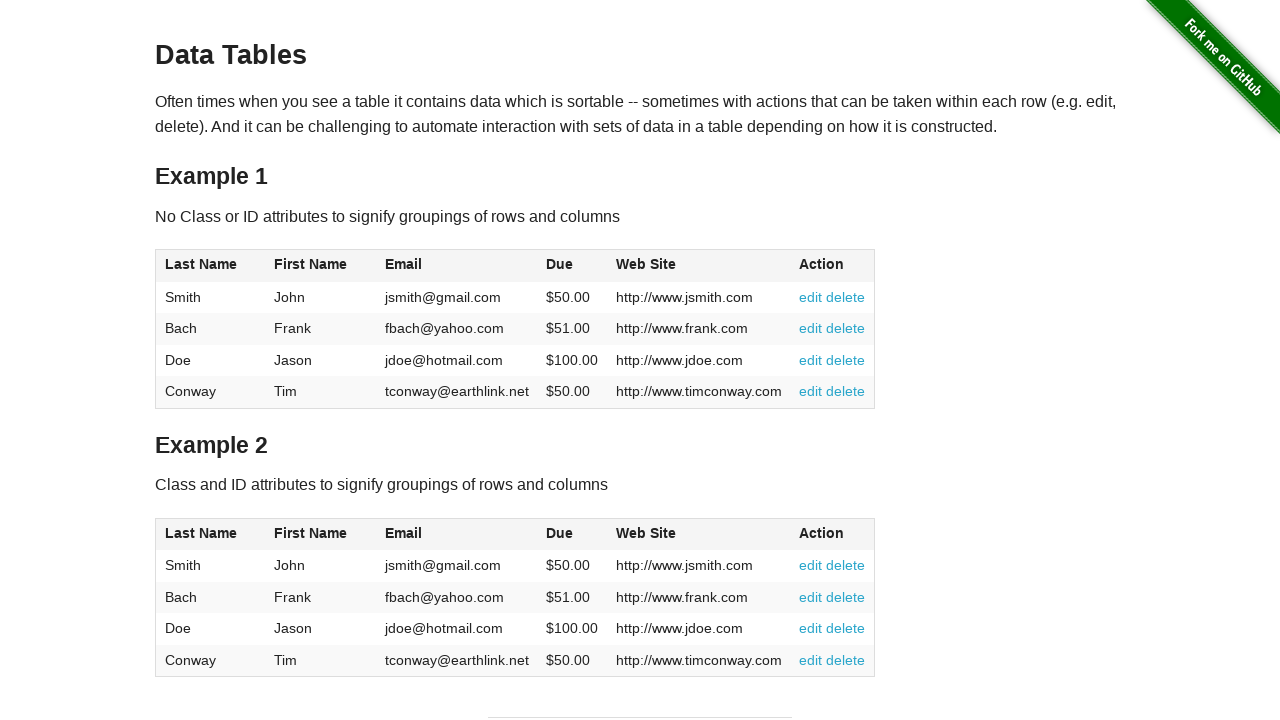

Table #table1 became visible
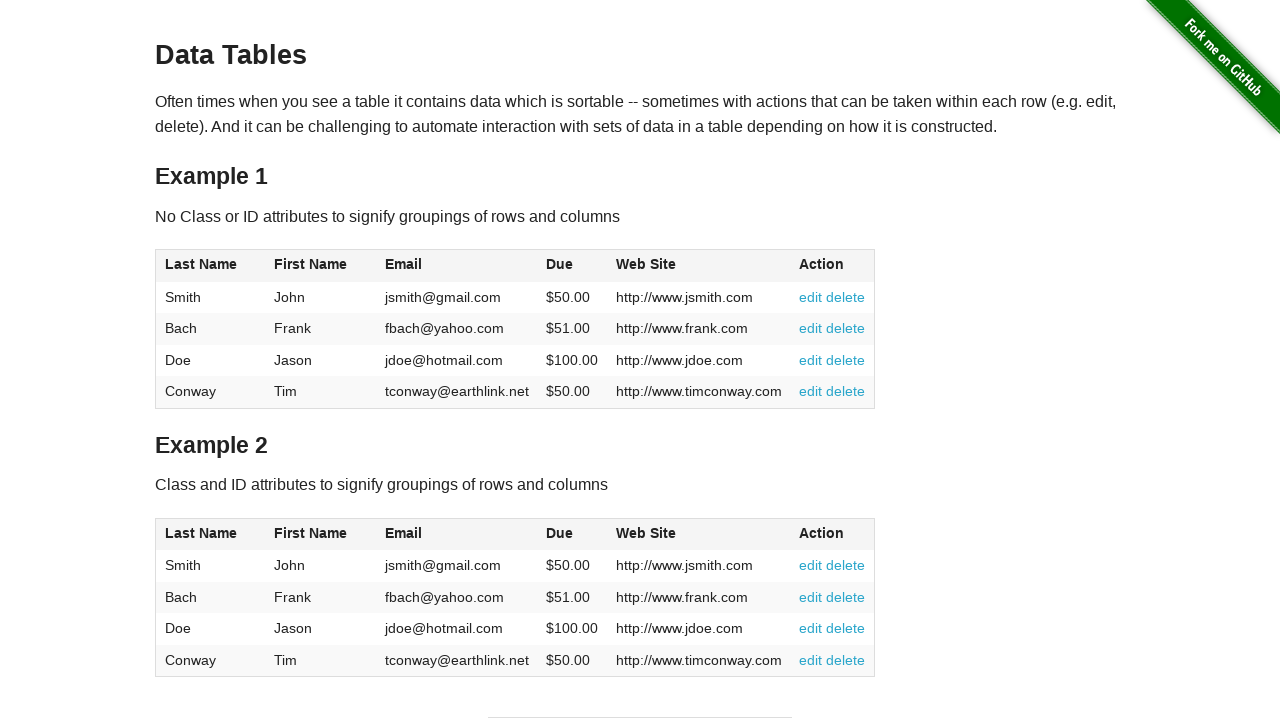

Table body rows are present in #table1
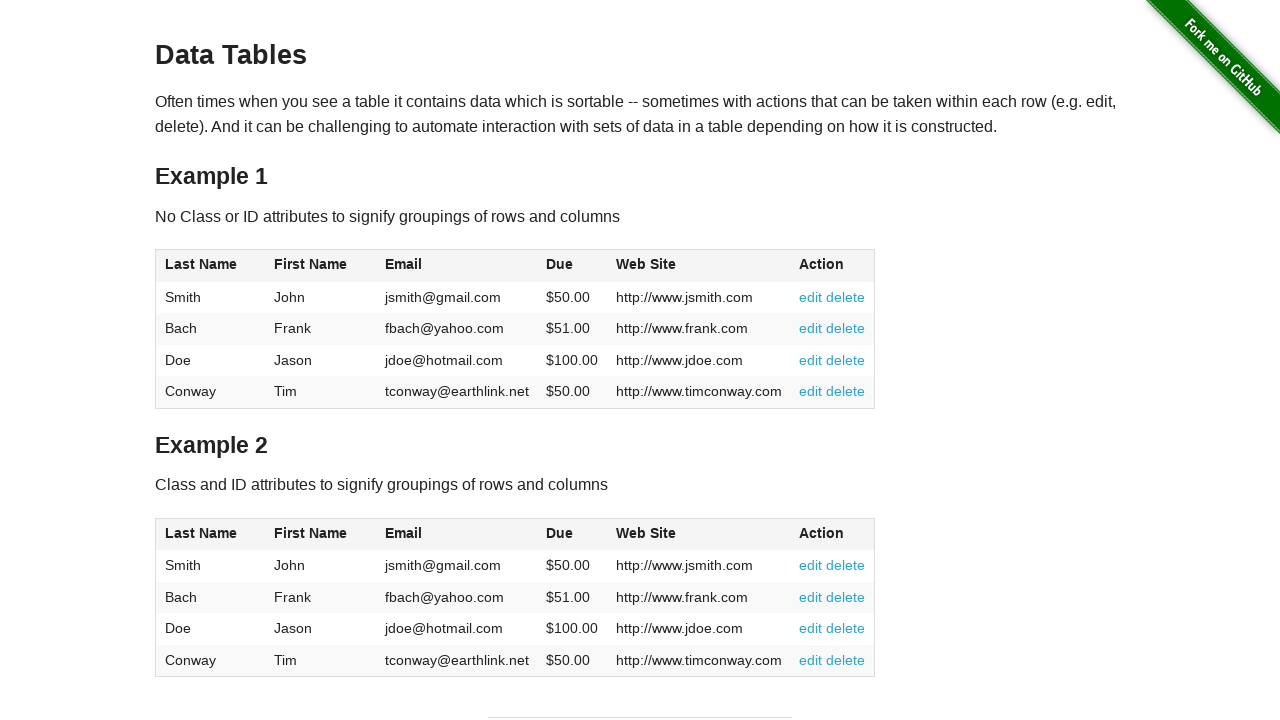

Table header columns are present in #table1
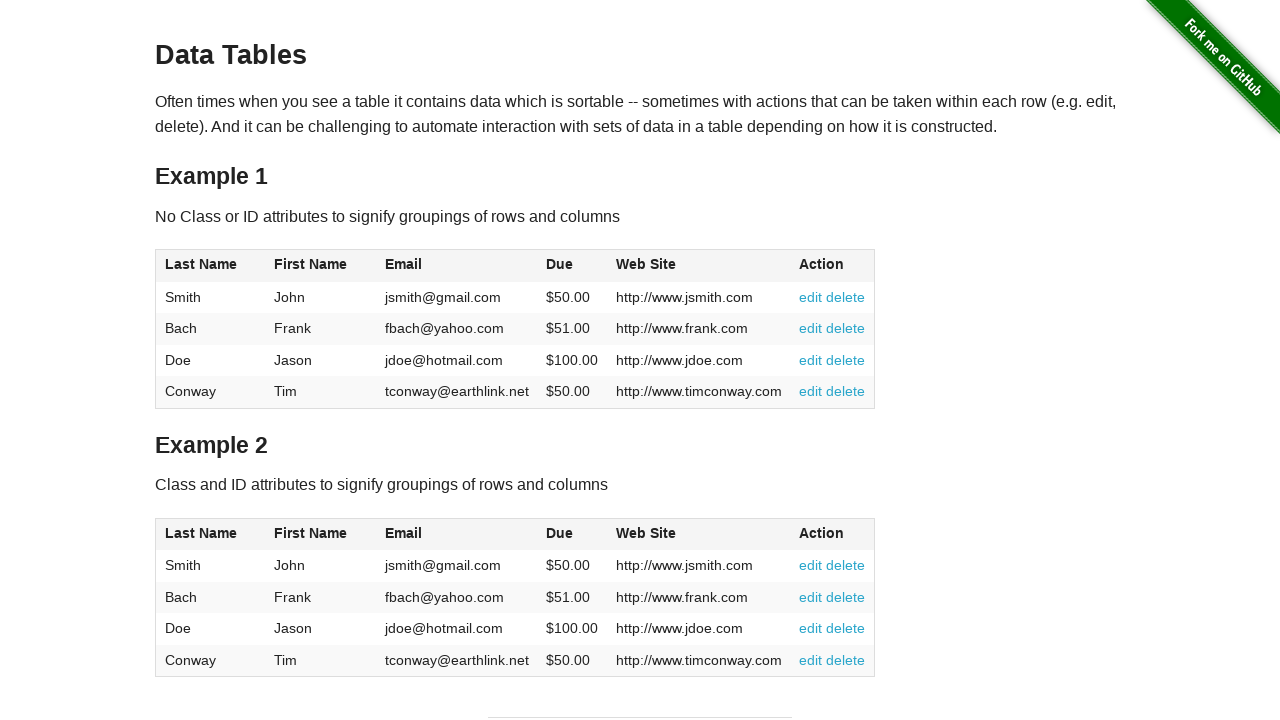

Clicked on first table header column to sort by Last Name at (210, 266) on #table1 thead tr th:nth-child(1)
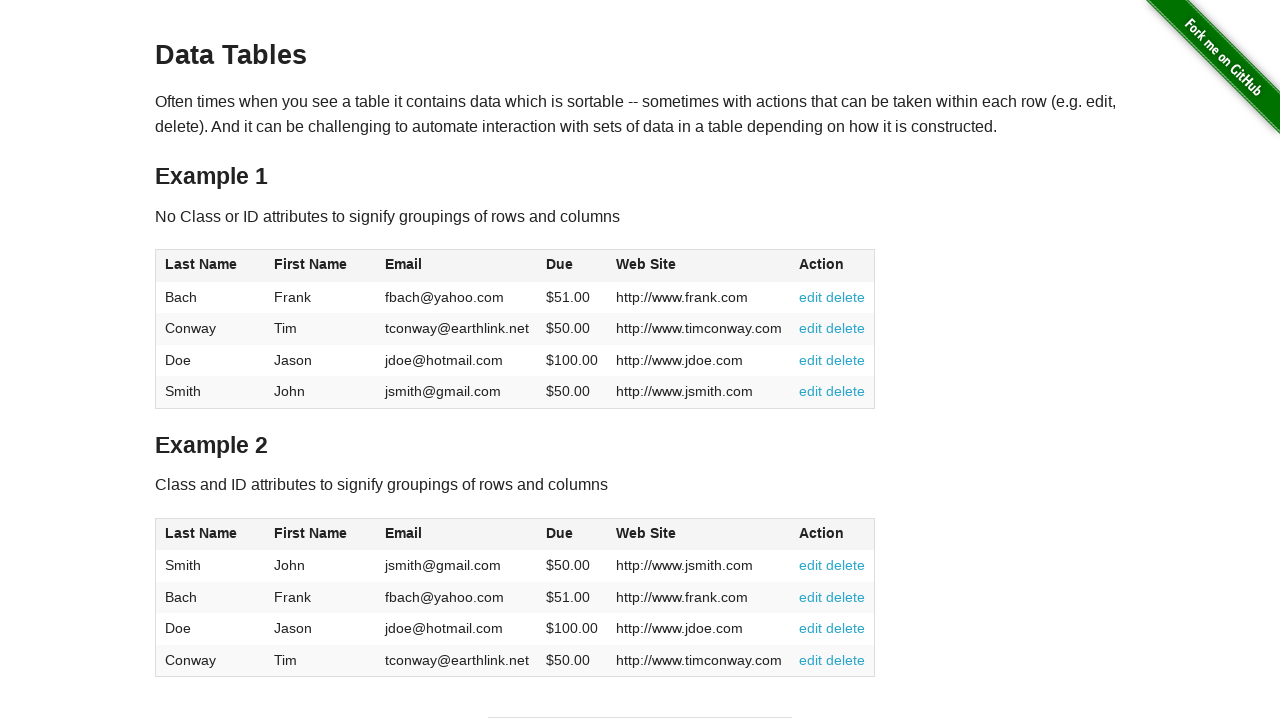

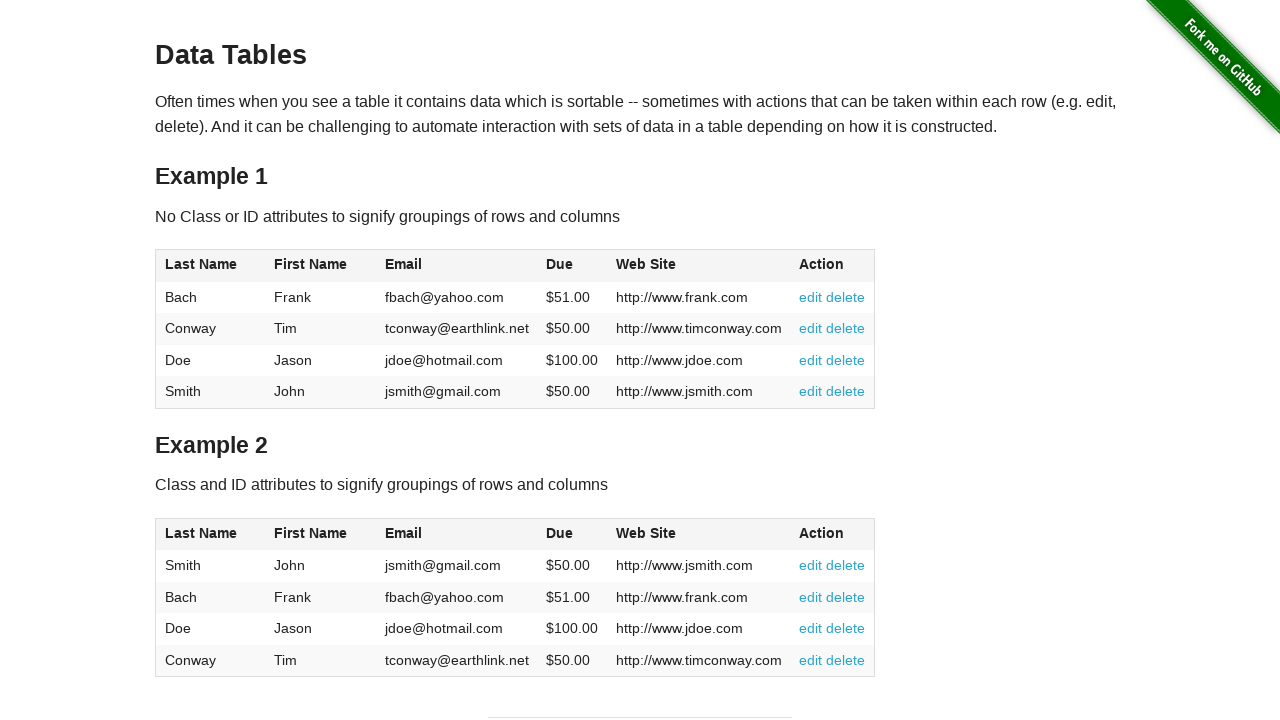